Tests dynamic loading functionality by clicking a start button and waiting for the finish text to appear on the page

Starting URL: http://the-internet.herokuapp.com/dynamic_loading/1

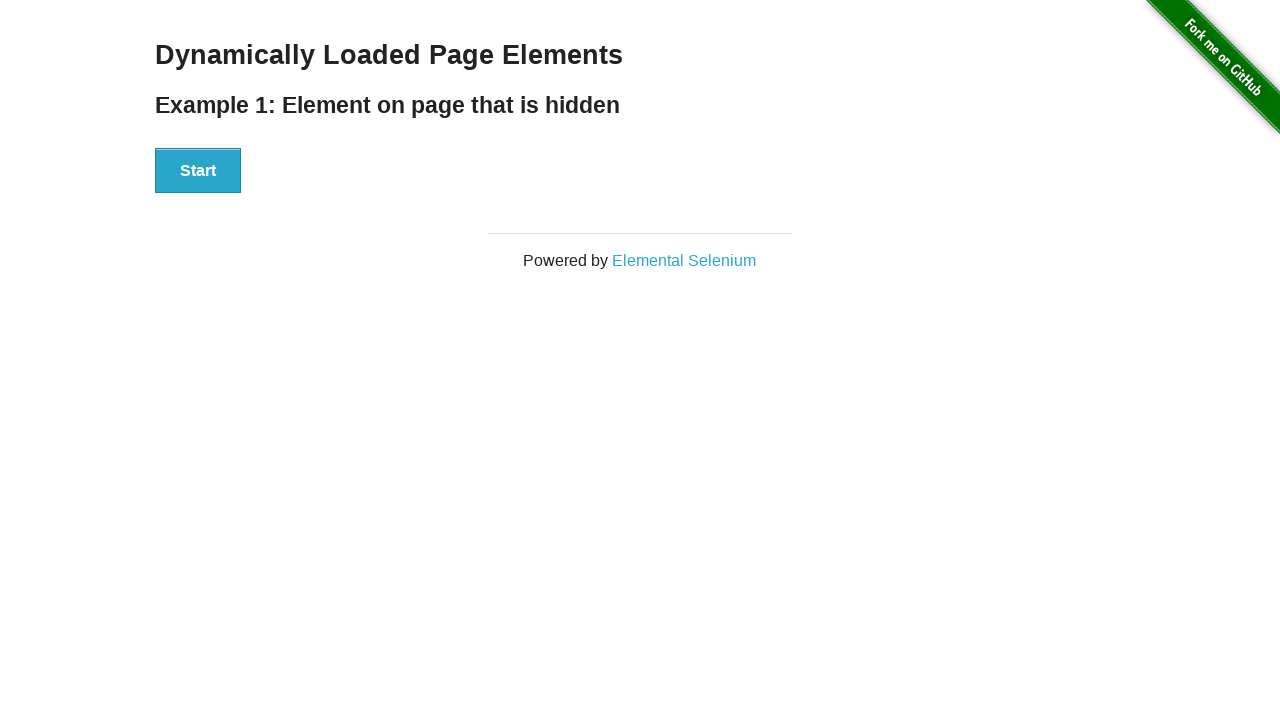

Clicked start button to trigger dynamic loading at (198, 171) on #start button
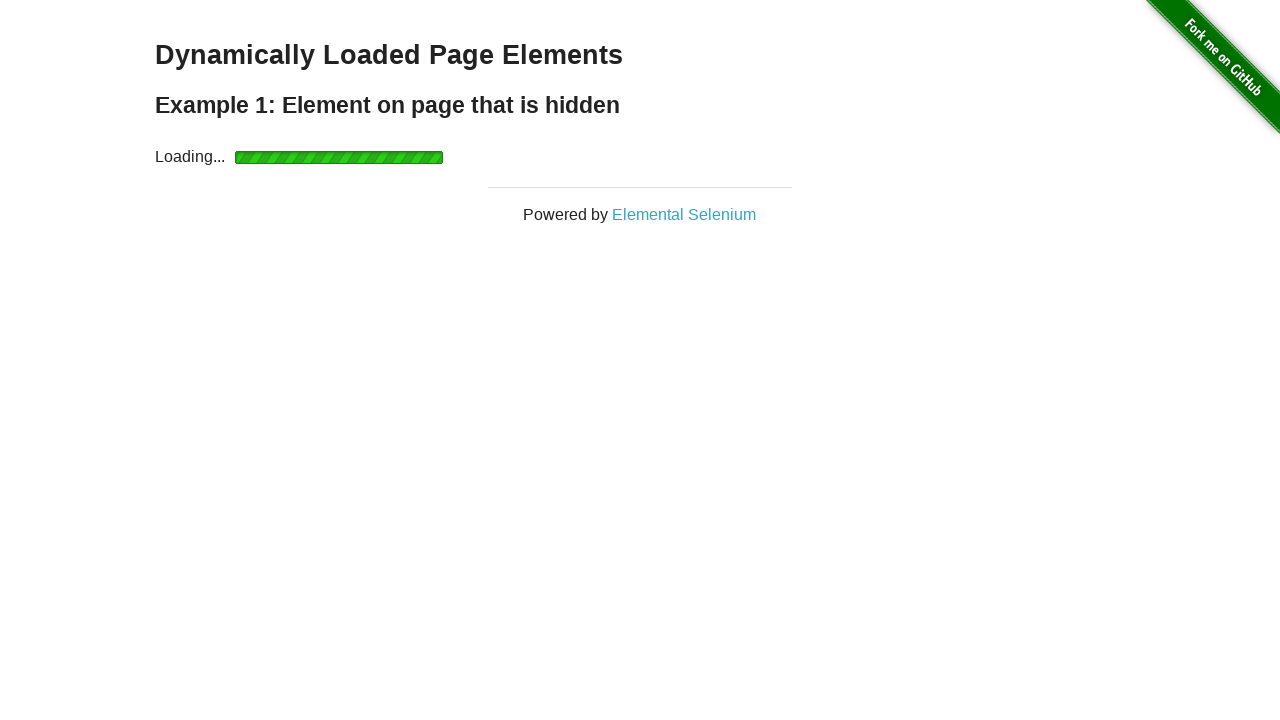

Finish text appeared after dynamic loading completed
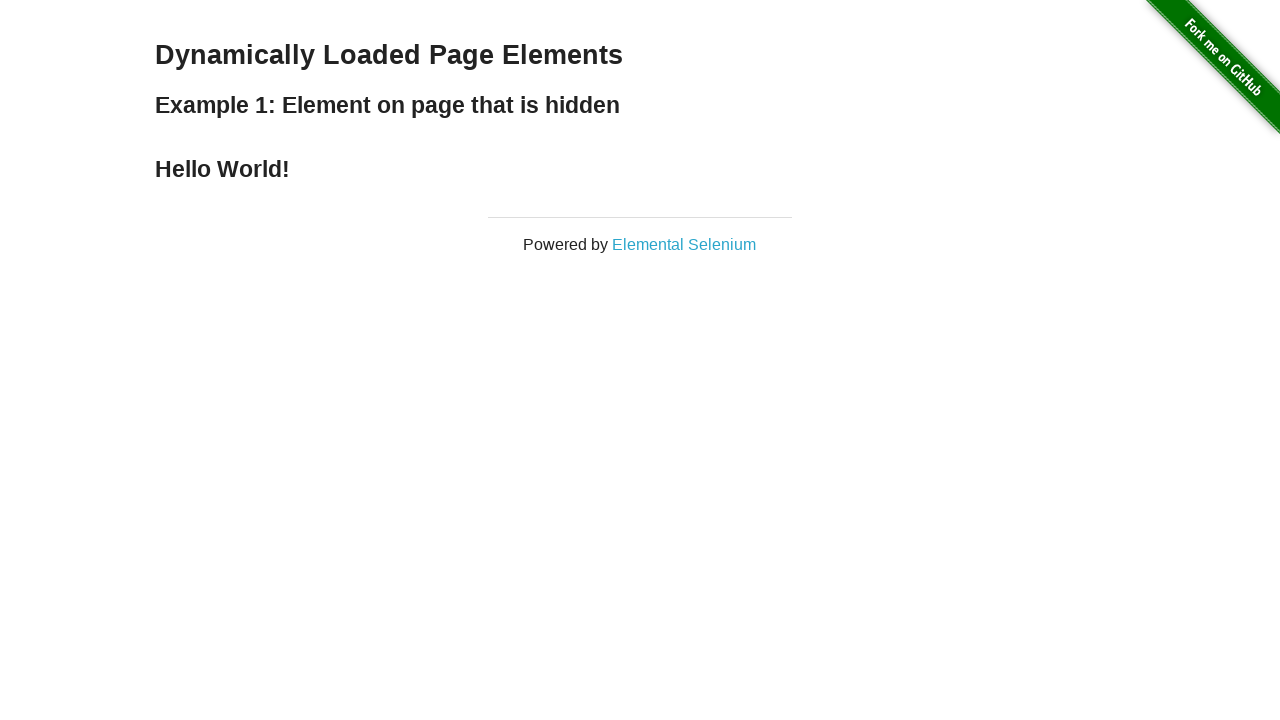

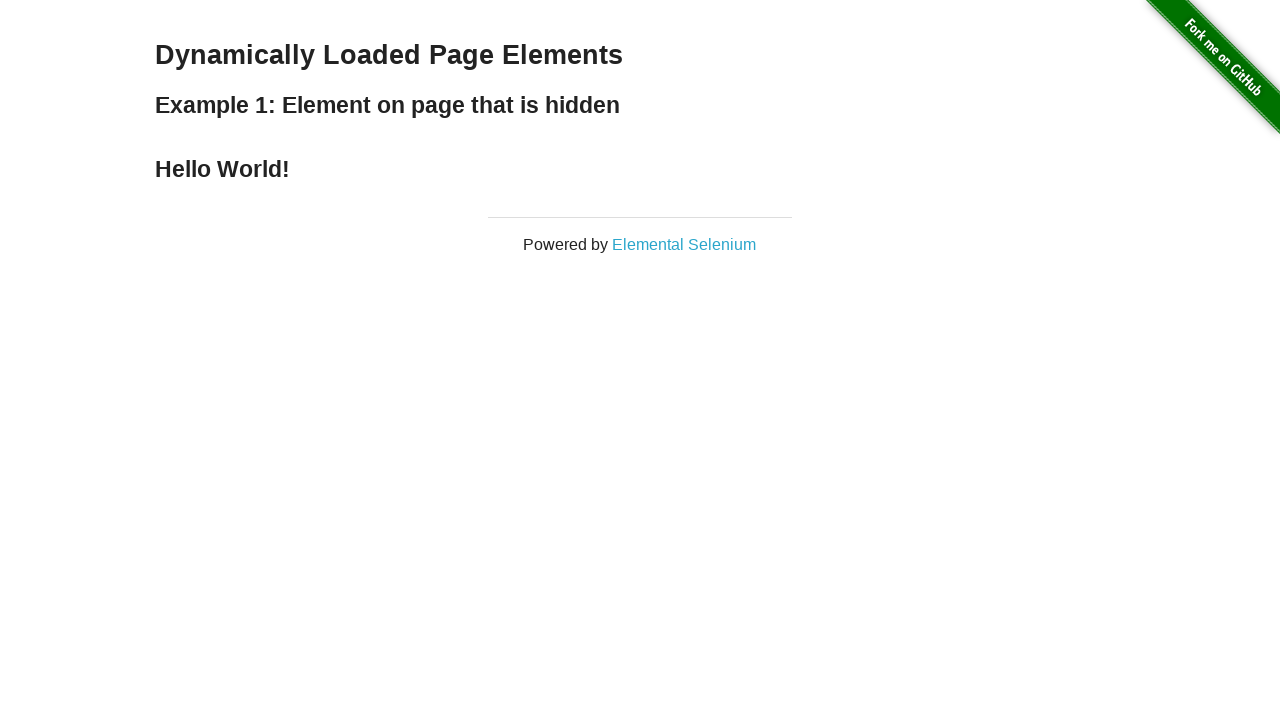